Tests dynamic loading where element doesn't exist initially, clicking start and waiting for element to appear with expected text

Starting URL: http://the-internet.herokuapp.com/dynamic_loading/2

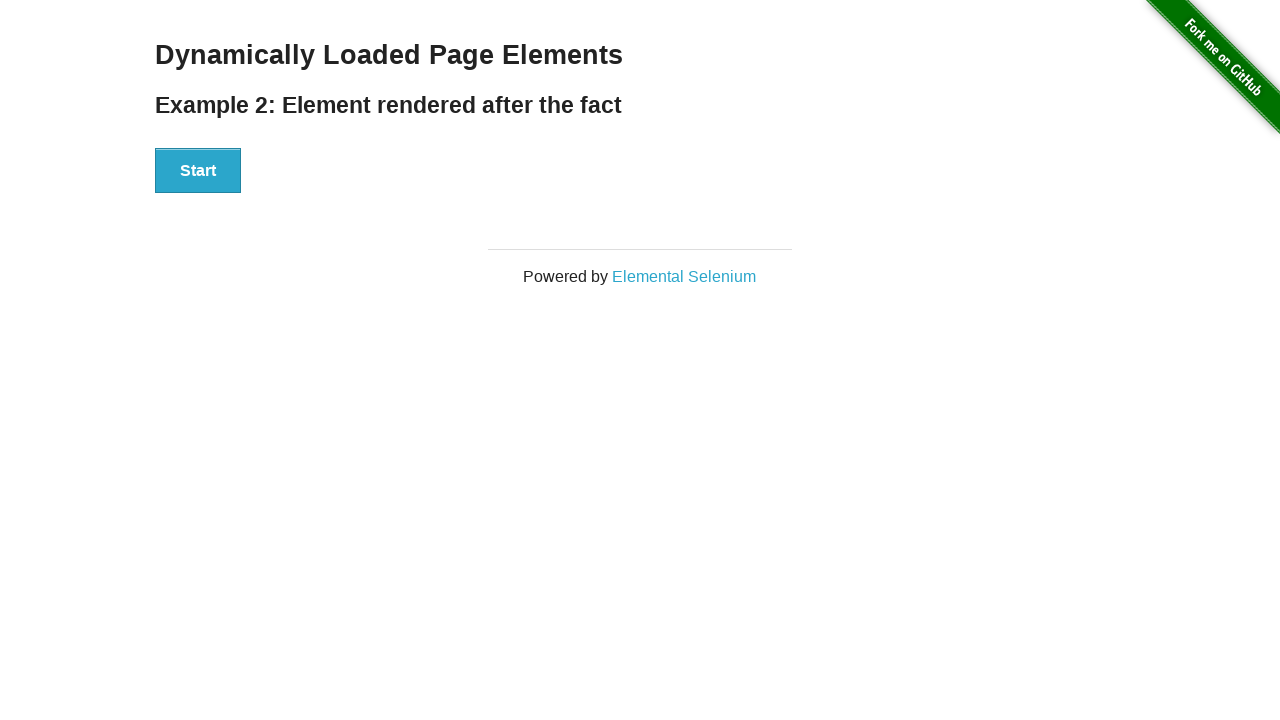

Navigated to dynamic loading test page
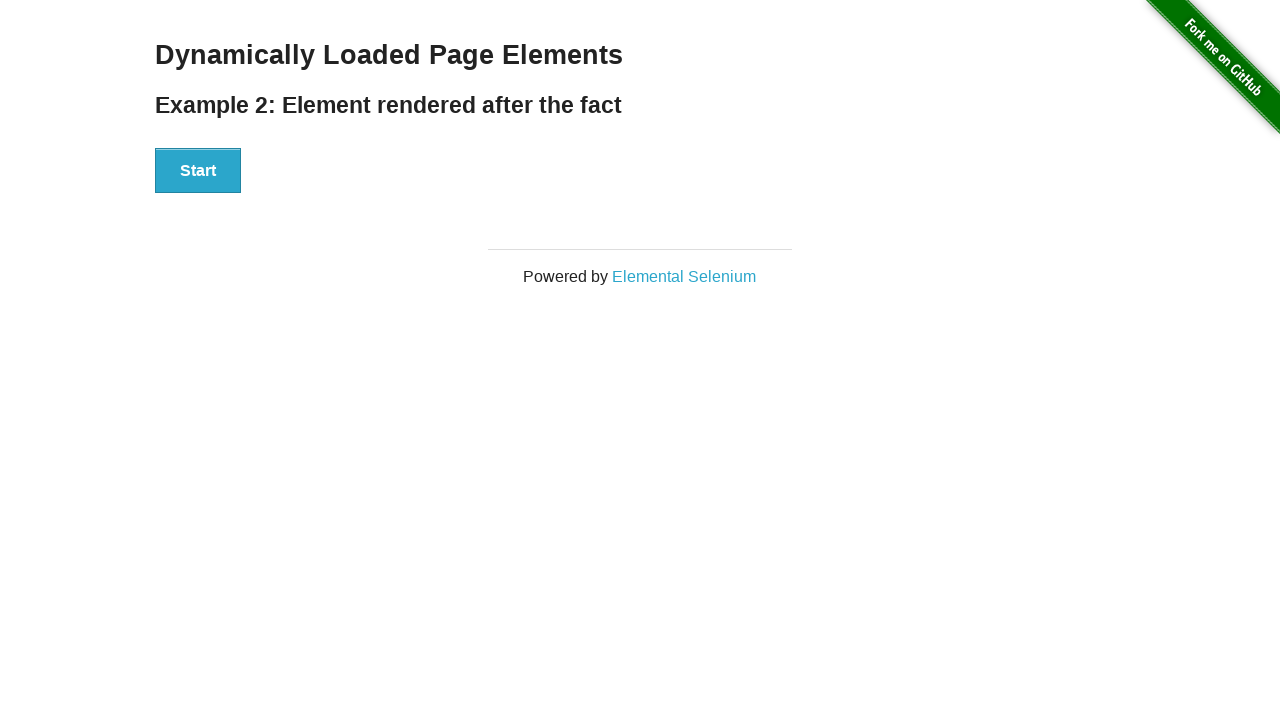

Clicked Start button to trigger dynamic element creation at (198, 171) on xpath=//div[@id='start']/button[.='Start']
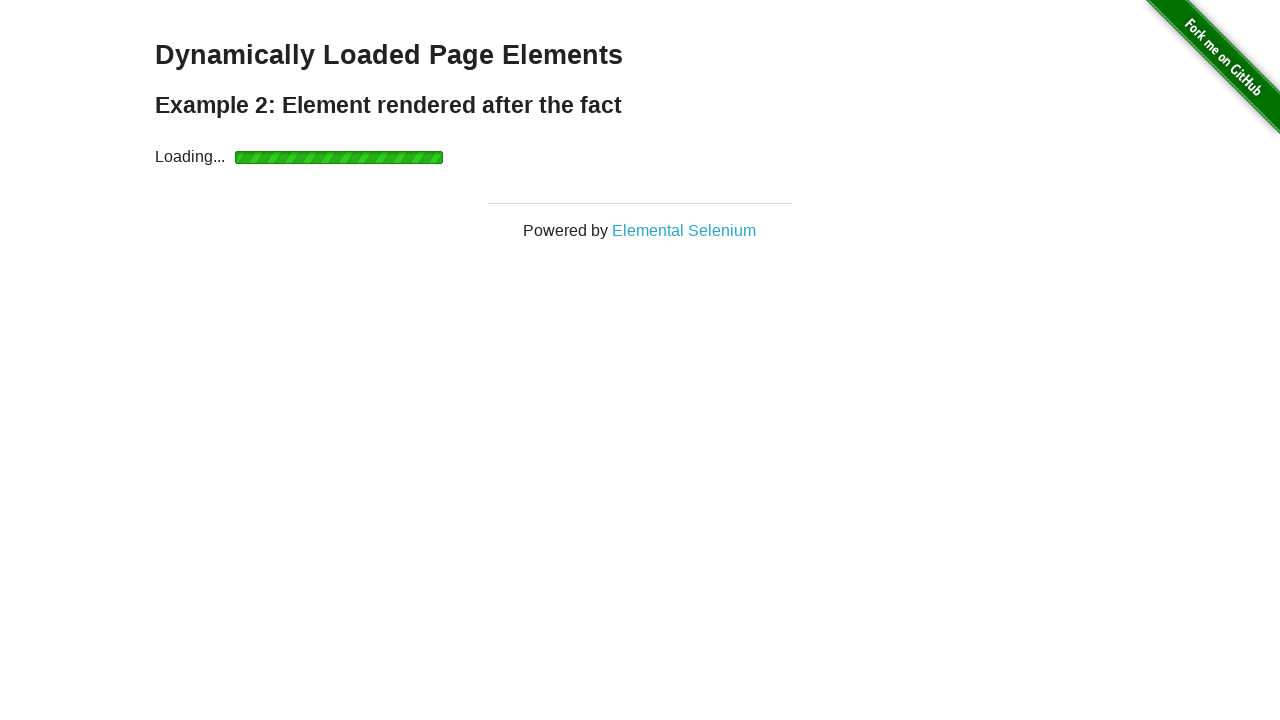

Waited for finish element with 'Hello World!' text to appear
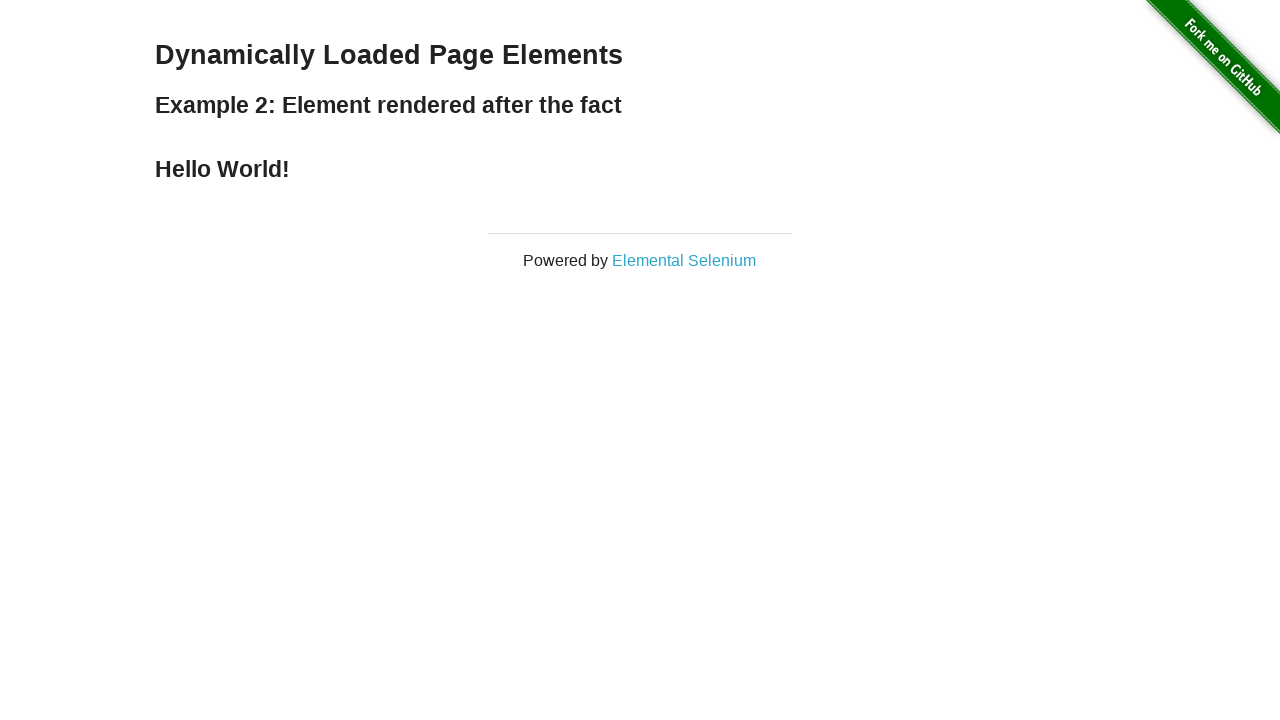

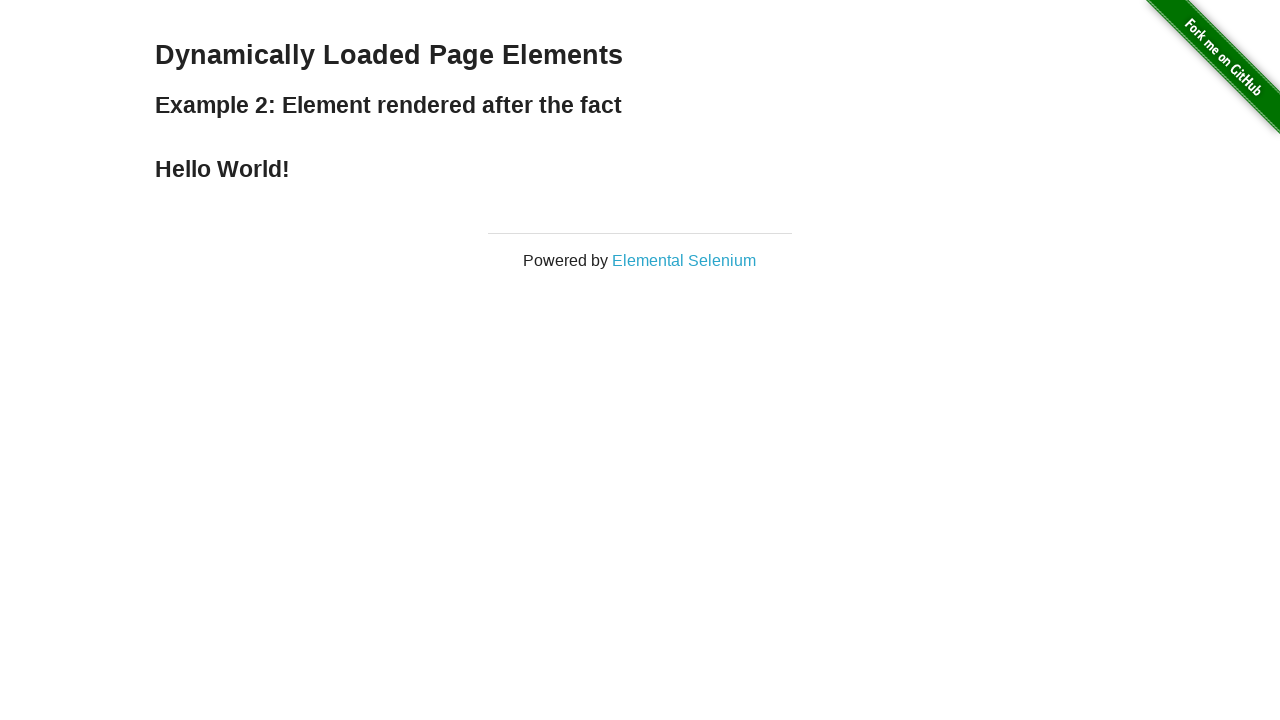